Tests TodoMVC app by adding two todo items and marking them as complete by clicking their checkboxes

Starting URL: https://todomvc.com/examples/react/dist/

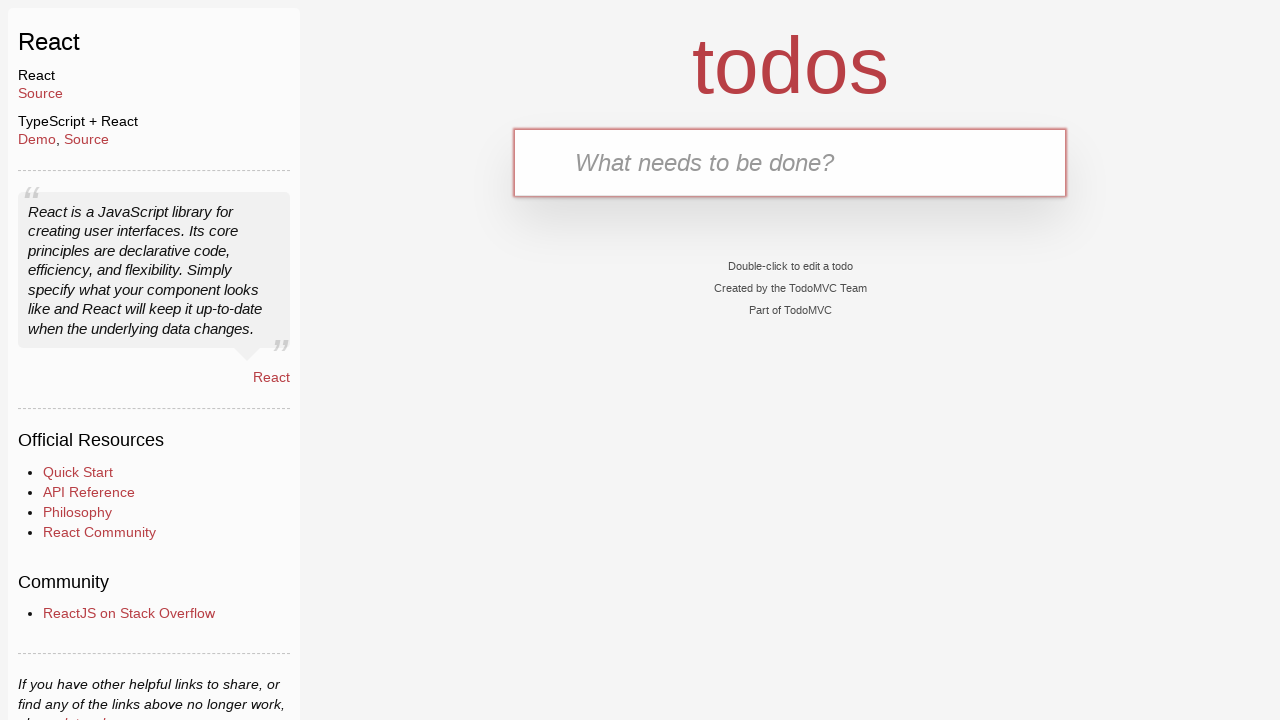

Waited for new todo input field to be available
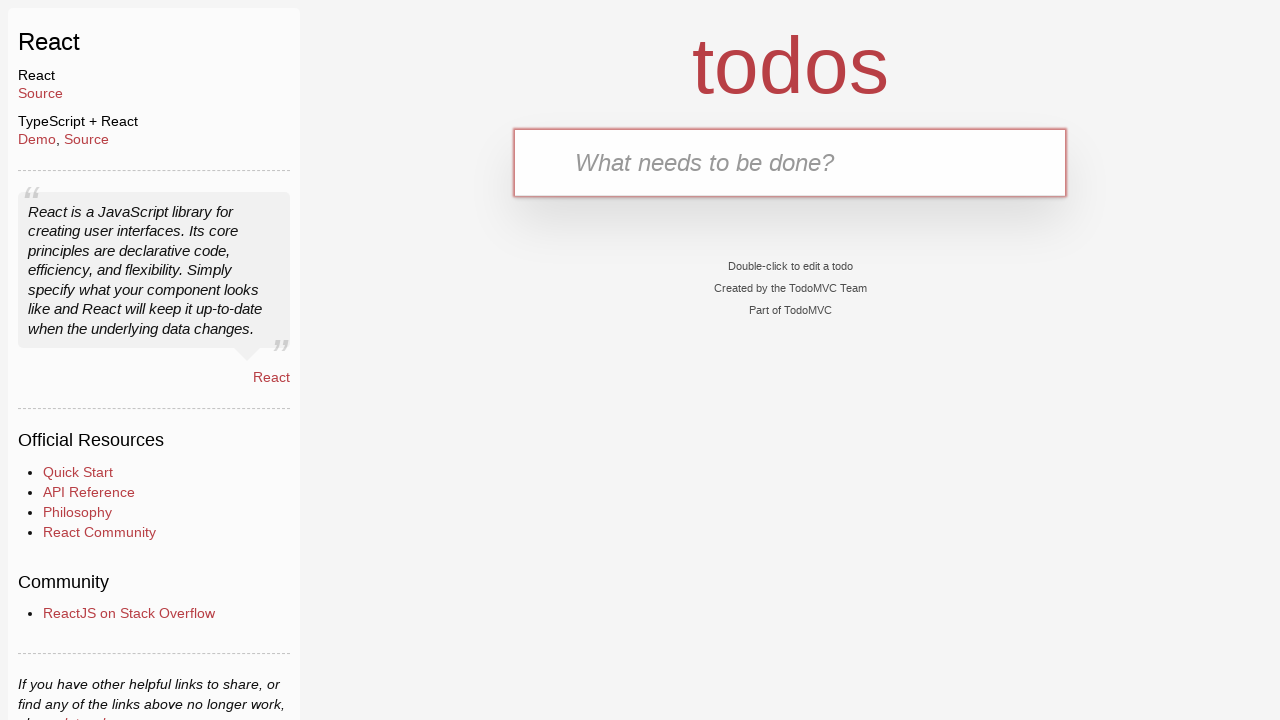

Filled first todo item: 'buy some cheese' on input[placeholder="What needs to be done?"]
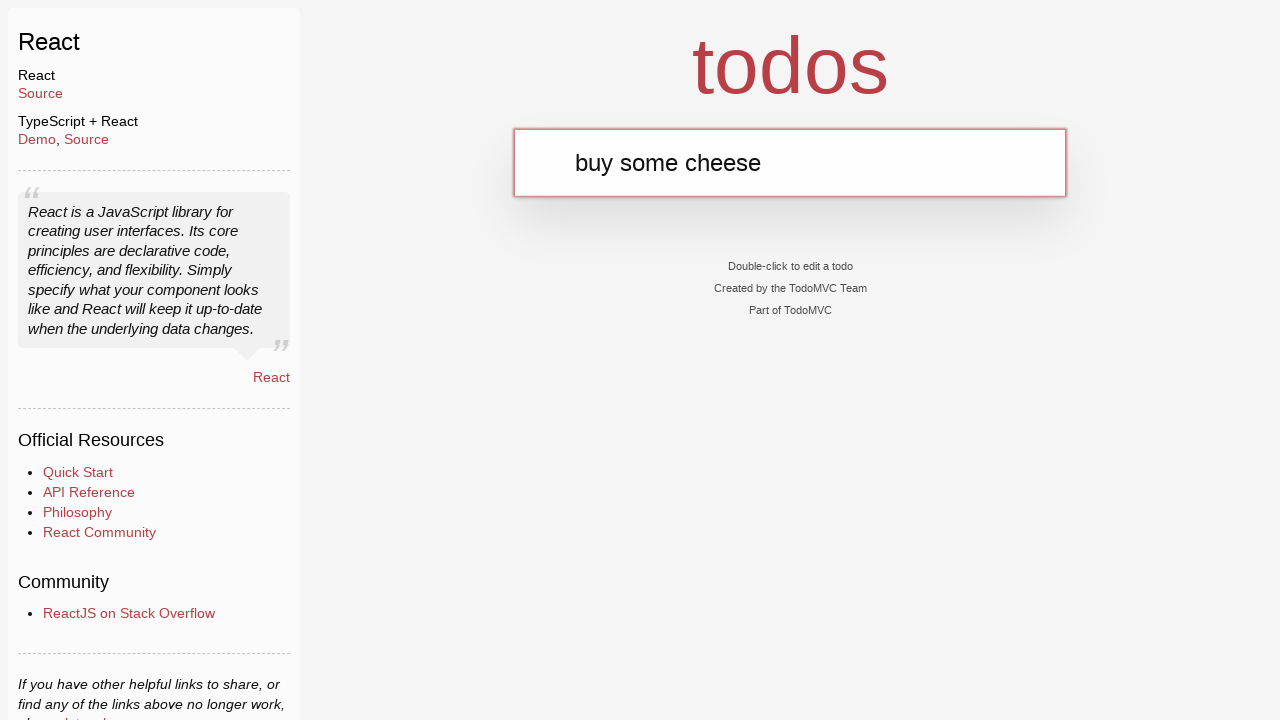

Pressed Enter to create first todo item
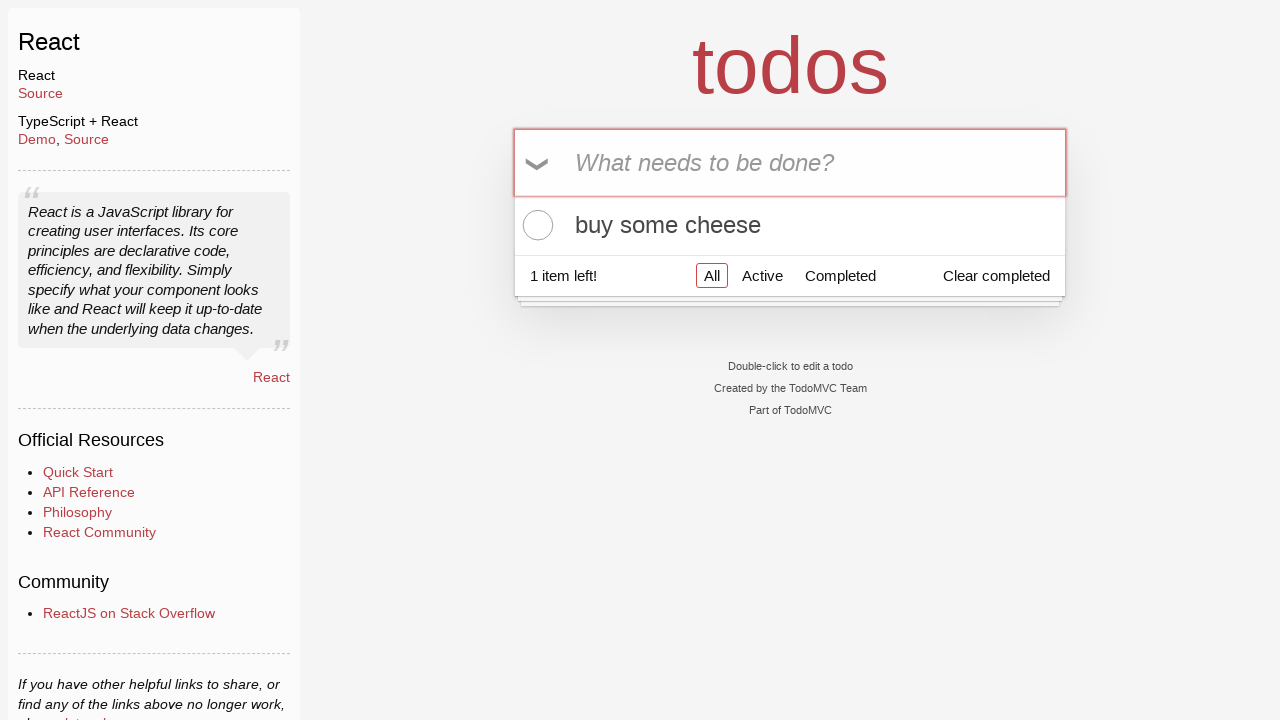

Filled second todo item: 'feed the cat' on input[placeholder="What needs to be done?"]
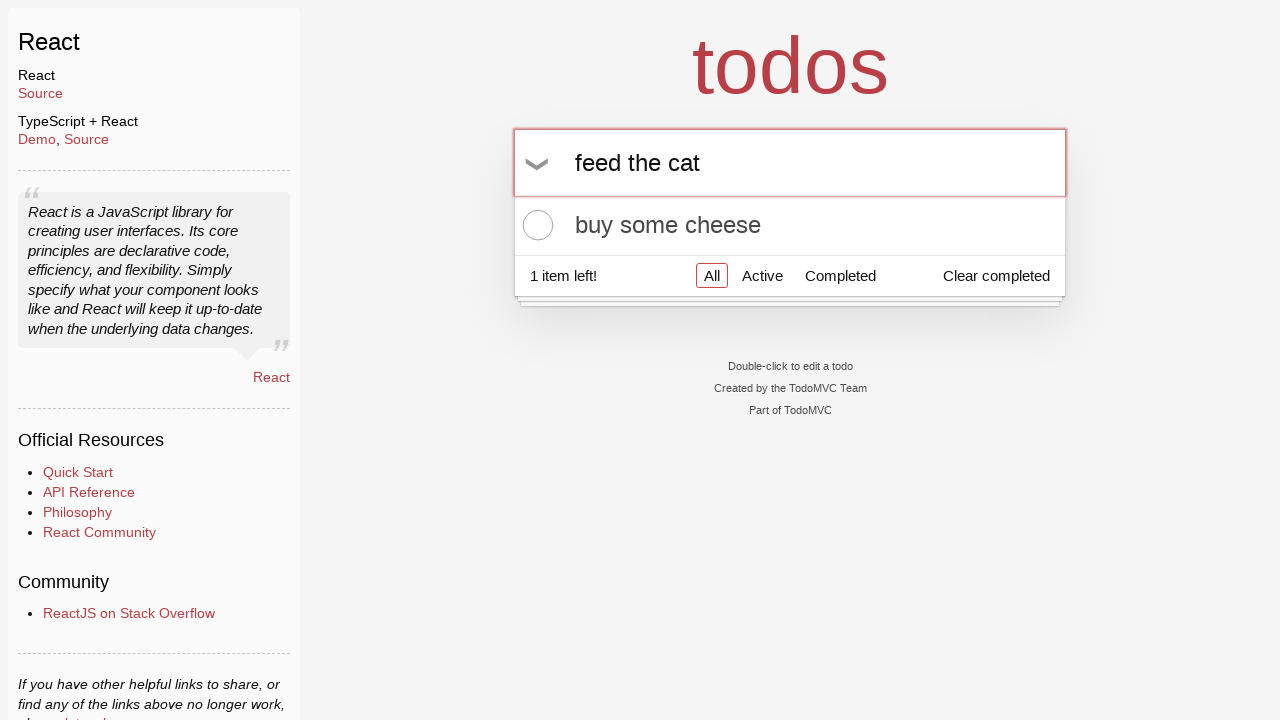

Pressed Enter to create second todo item
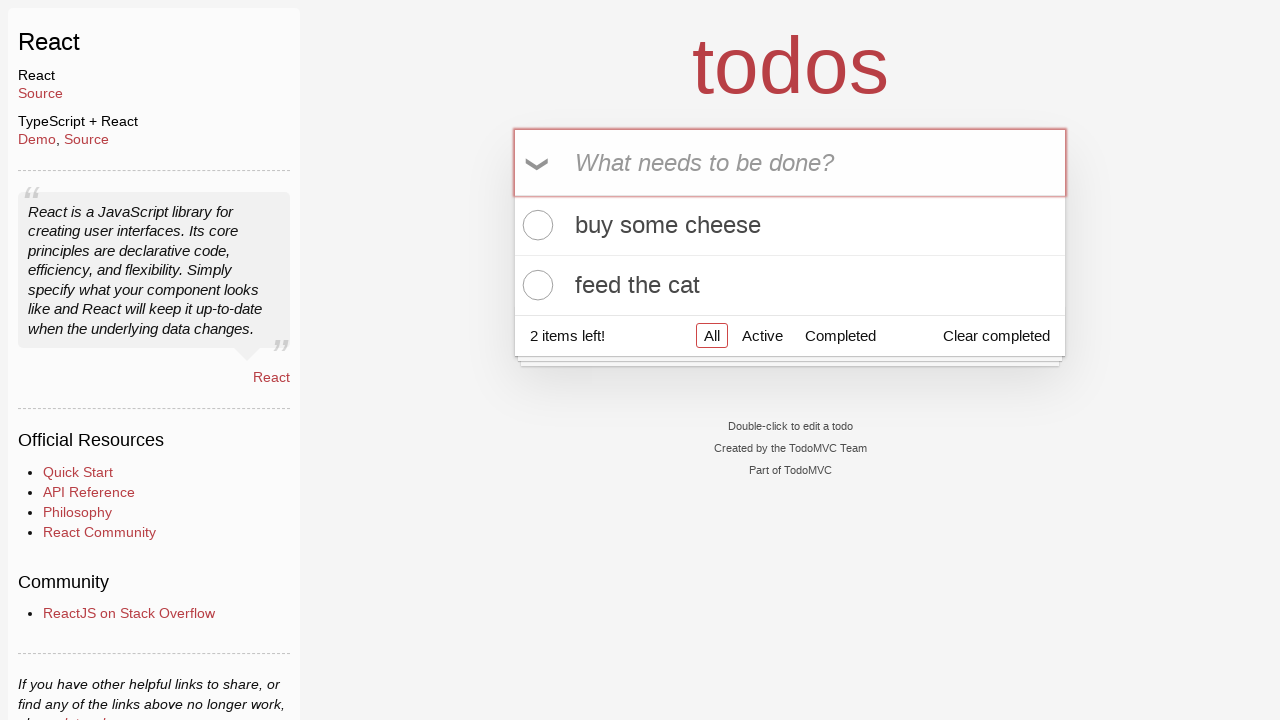

Waited for todo items to appear in the list
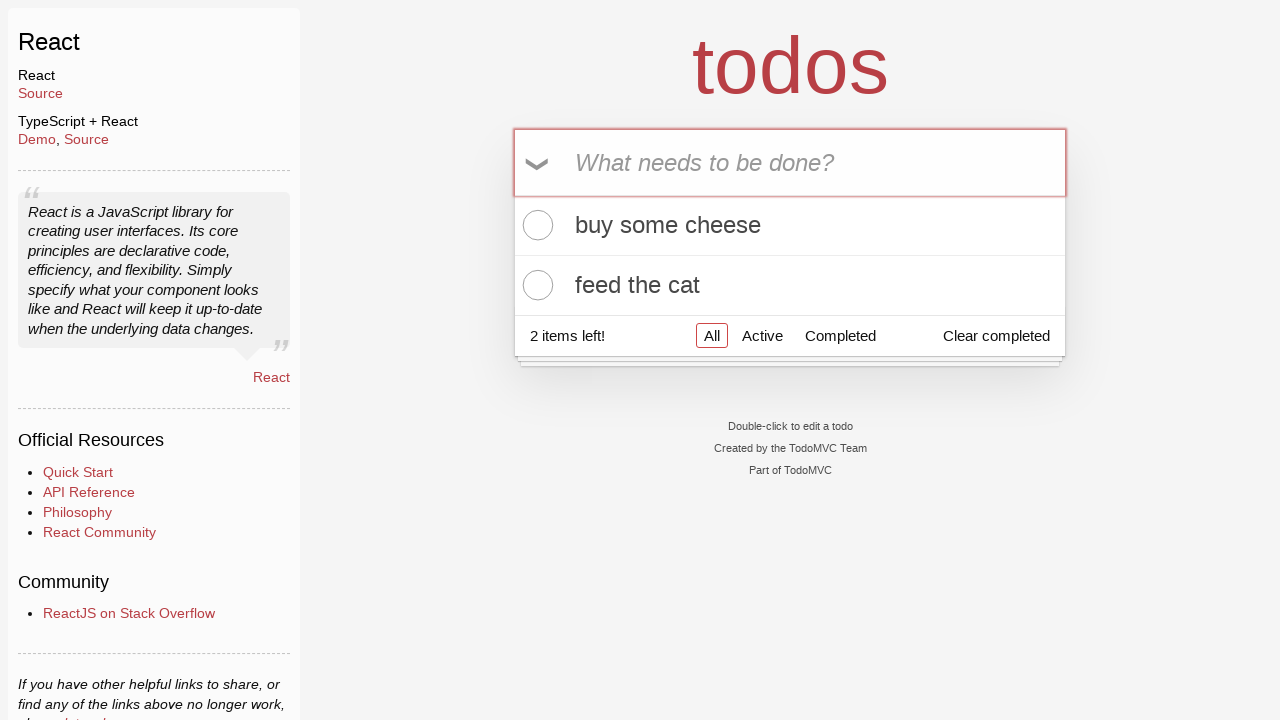

Located all todo items on the page
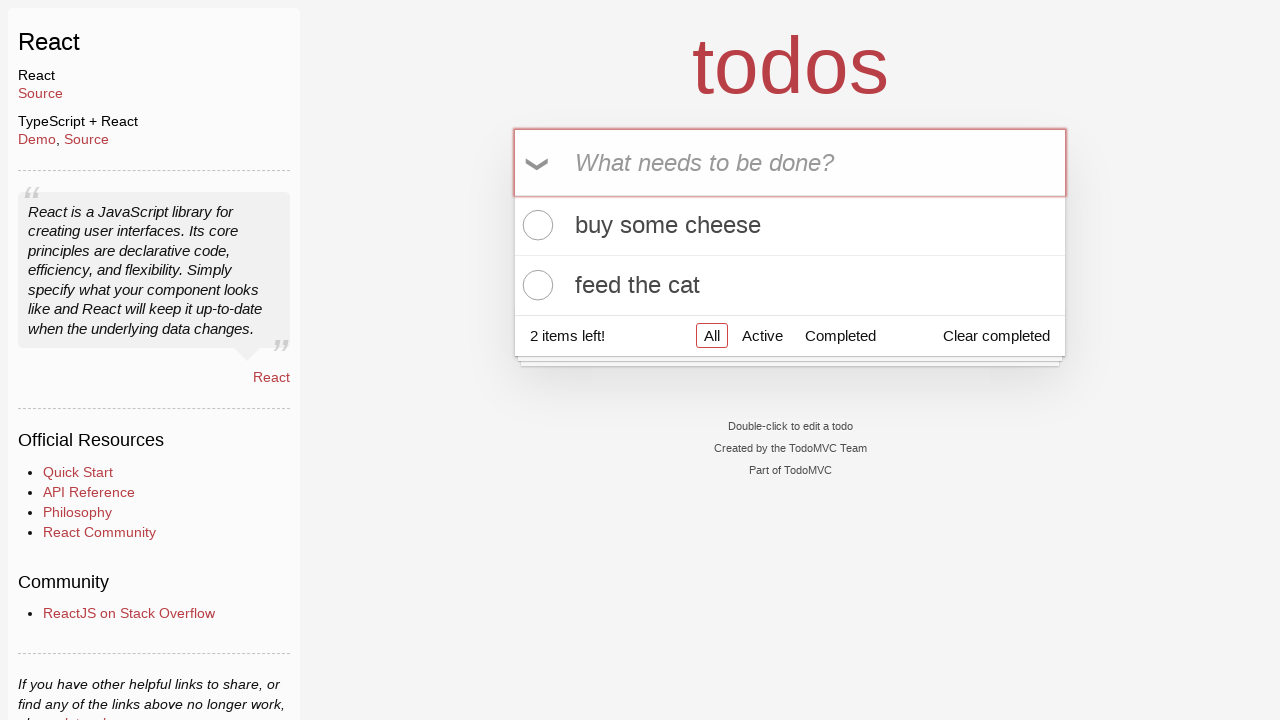

Clicked checkbox for first todo item 'buy some cheese' at (535, 225) on li[data-testid="todo-item"] >> nth=0 >> input[type="checkbox"]
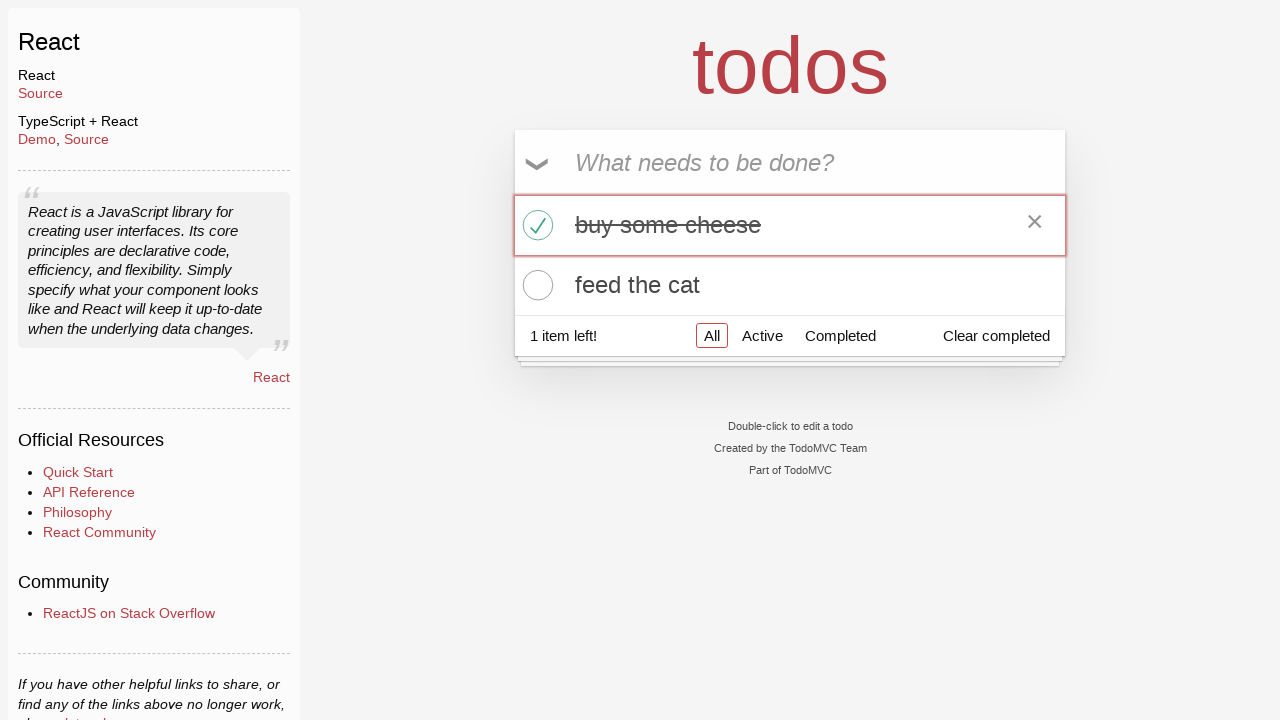

Clicked checkbox for second todo item 'feed the cat' at (535, 285) on li[data-testid="todo-item"] >> nth=1 >> input[type="checkbox"]
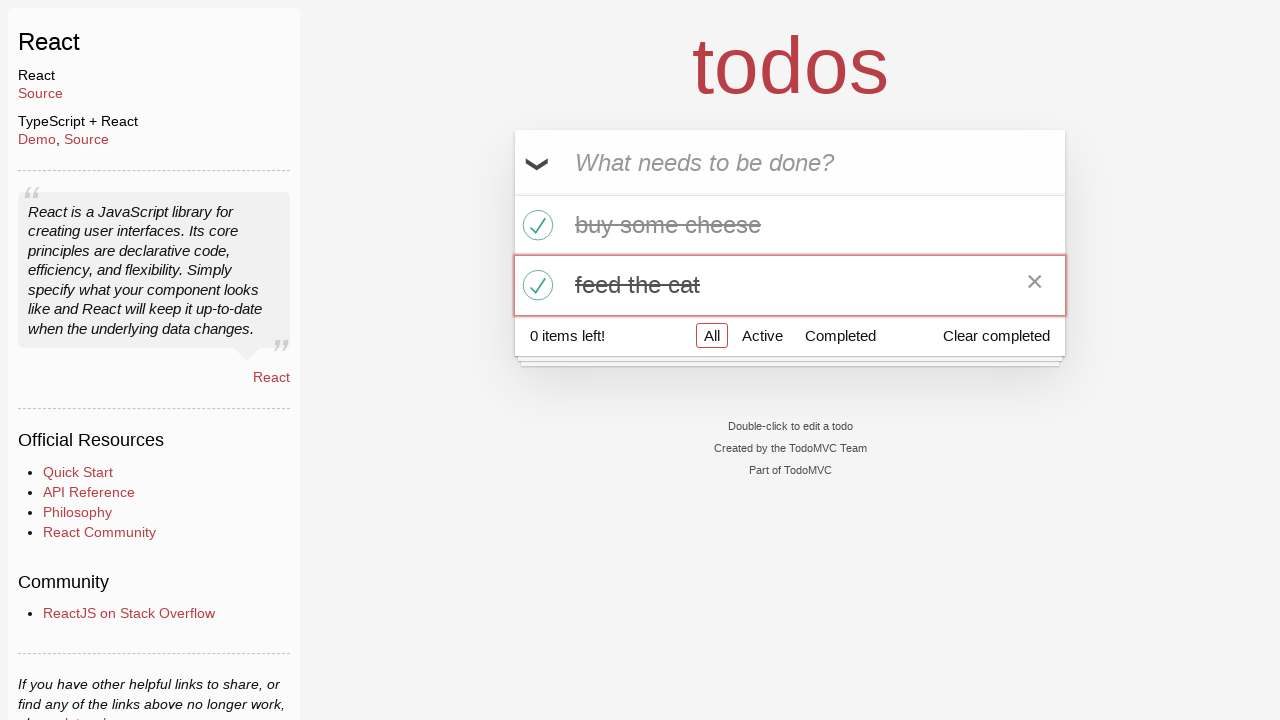

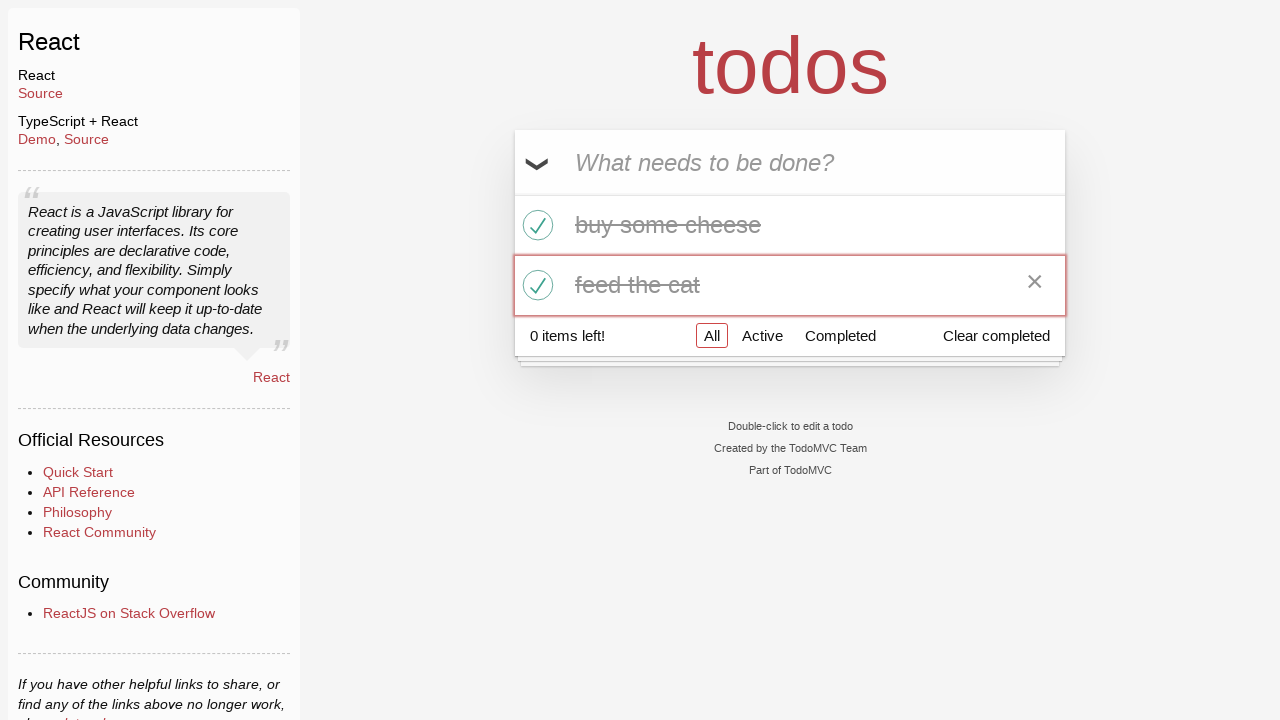